Tests handling of a simple JavaScript alert by clicking a button that triggers an alert and accepting it

Starting URL: https://demoqa.com/alerts

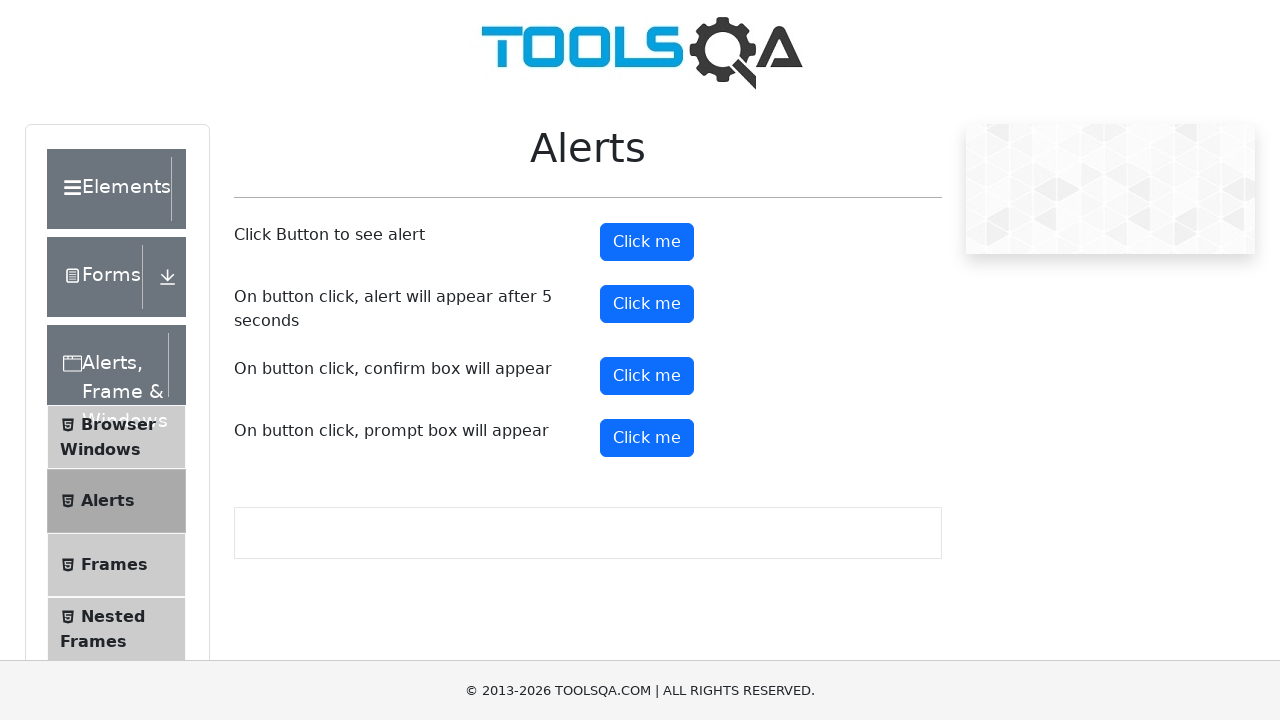

Navigated to alerts demo page
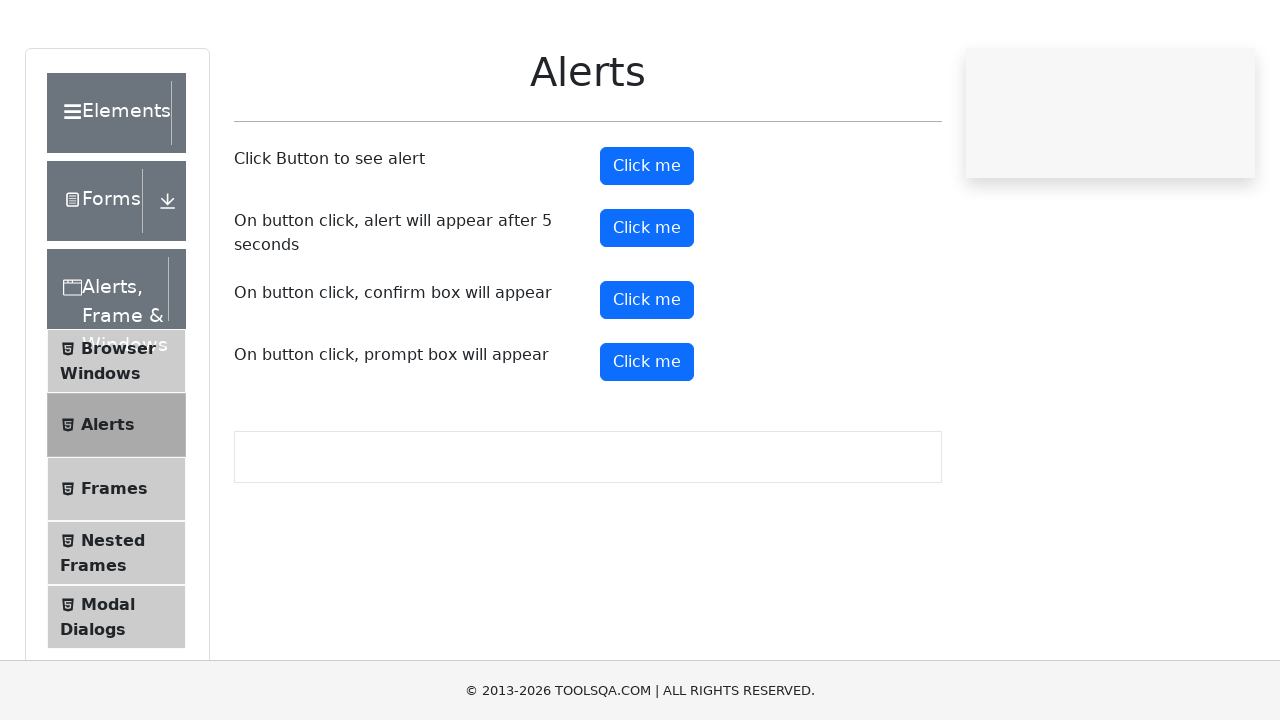

Clicked button to trigger simple alert at (647, 242) on #alertButton
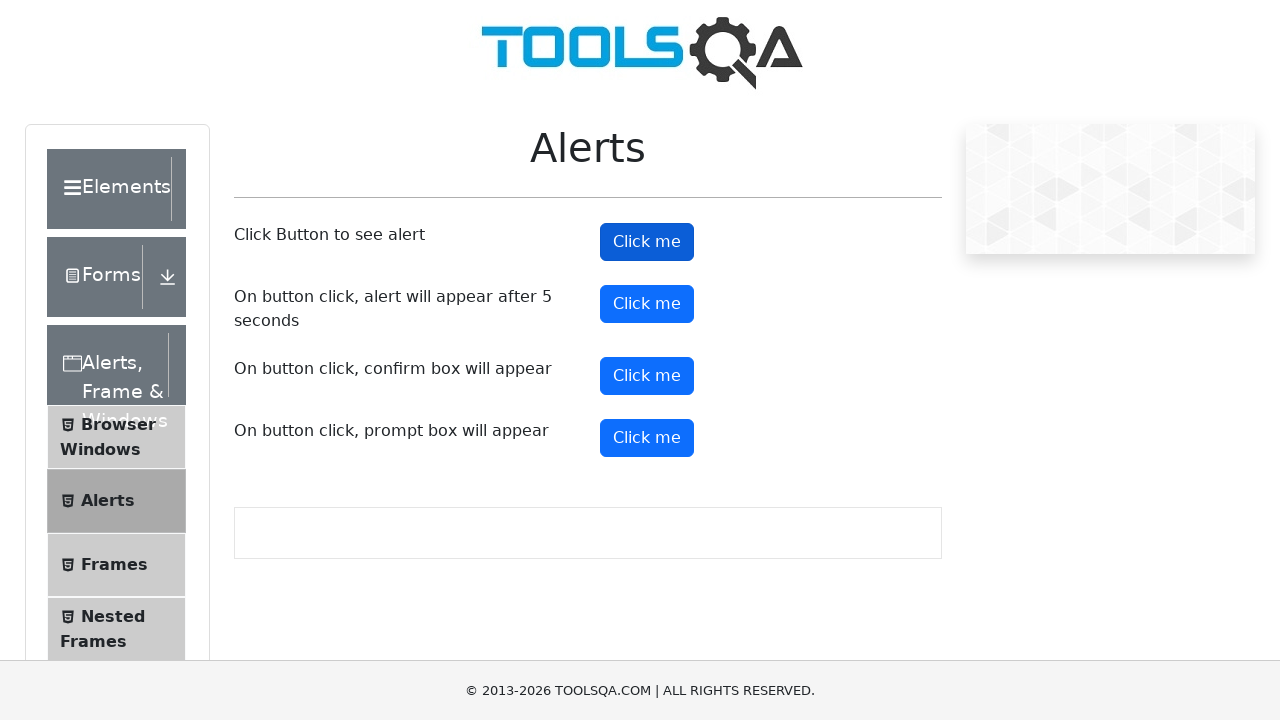

Set up dialog handler to accept alerts
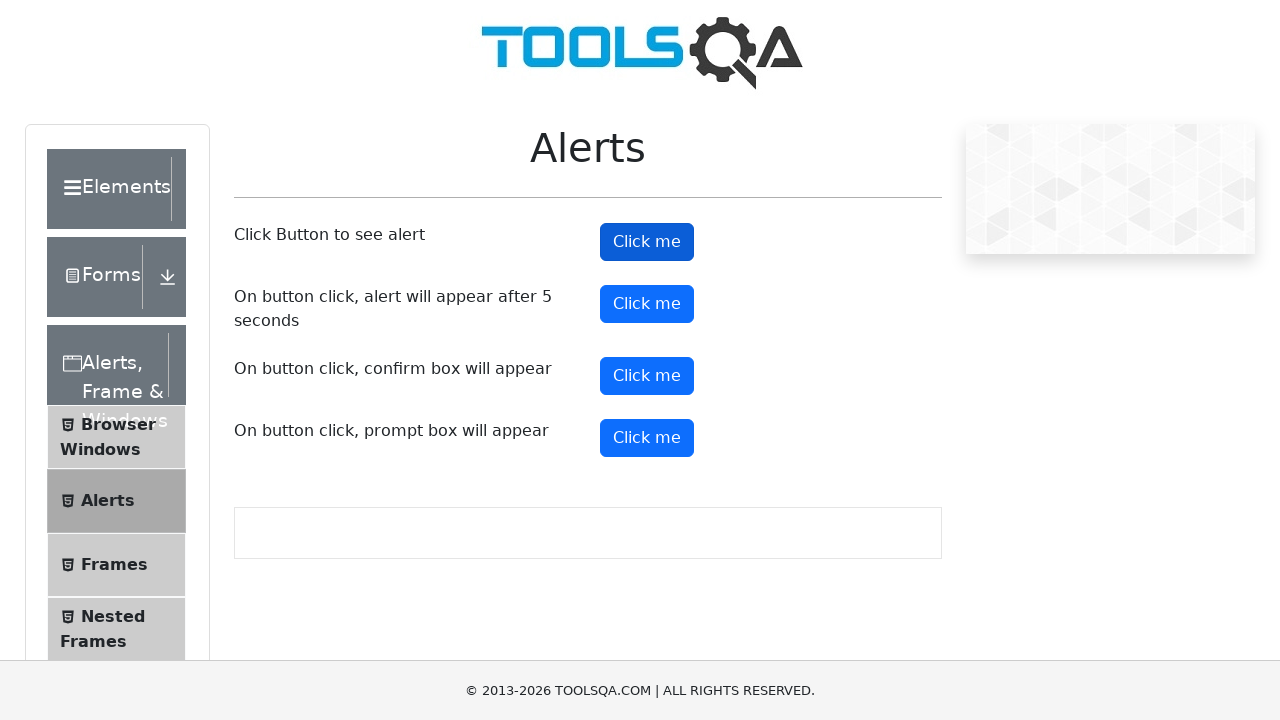

Waited 500ms for alert handling to complete
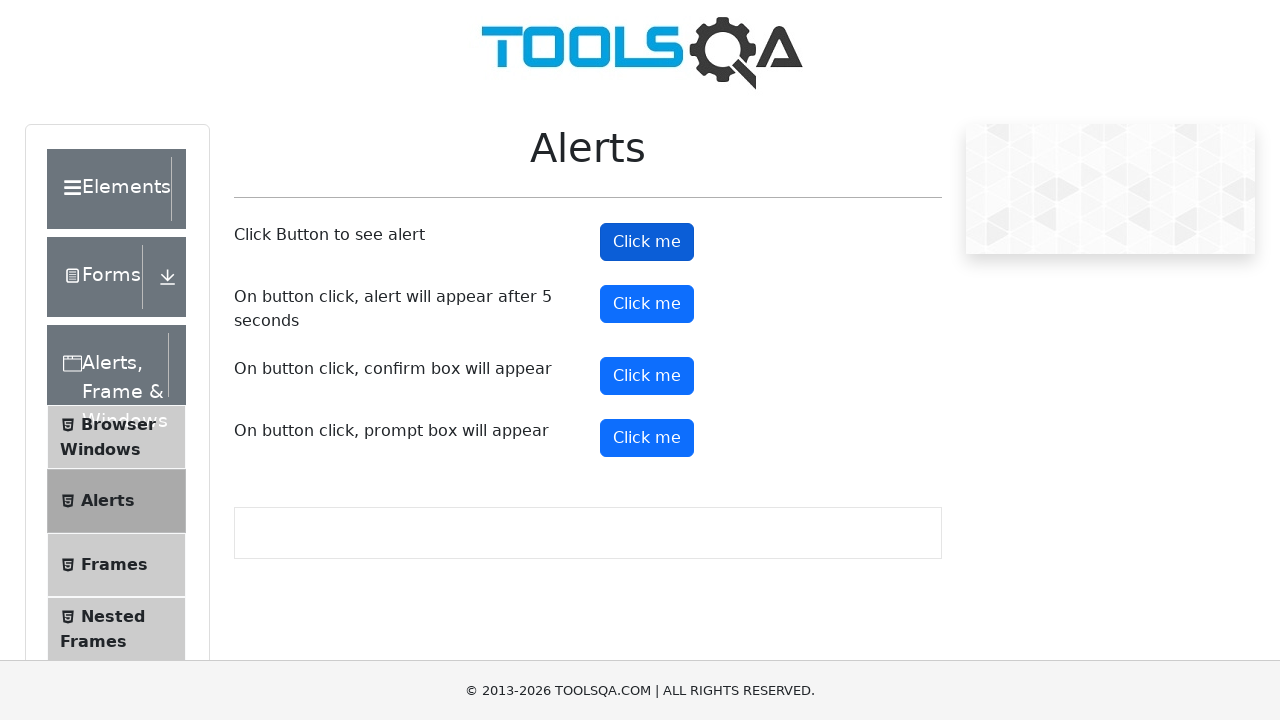

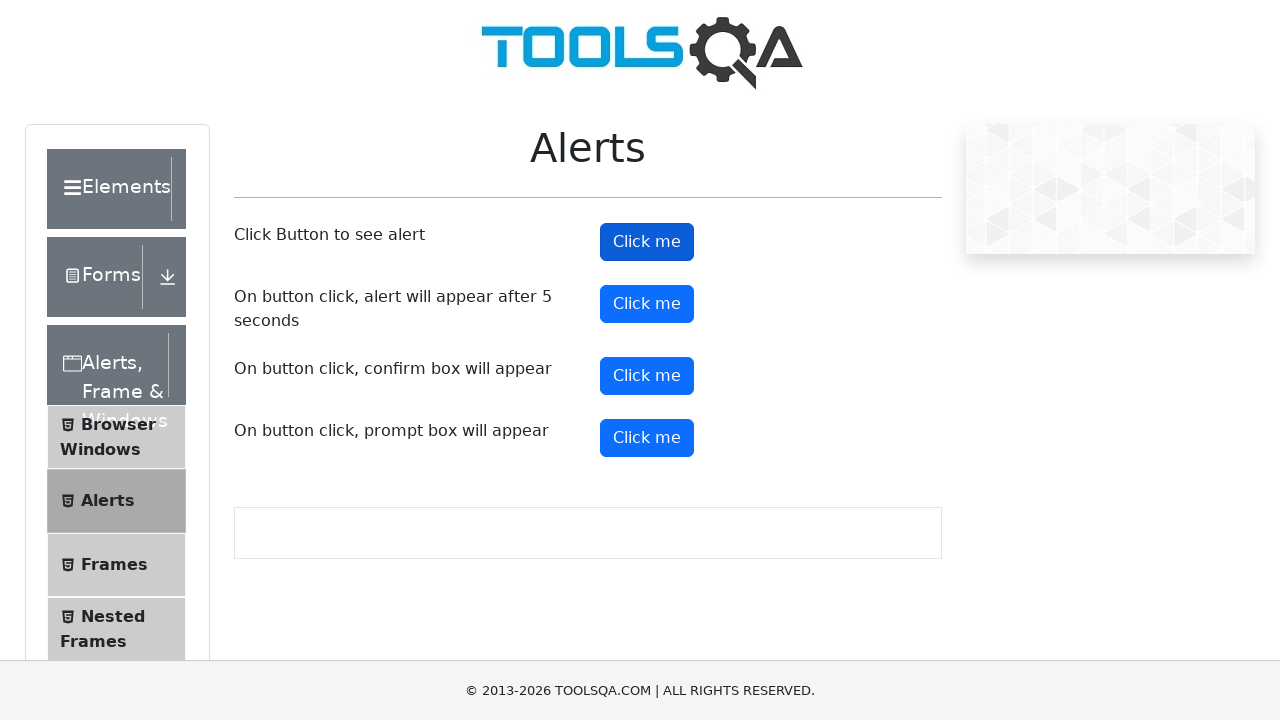